Navigates to AJIO and verifies KITCHEN link element can be found

Starting URL: https://www.ajio.com/

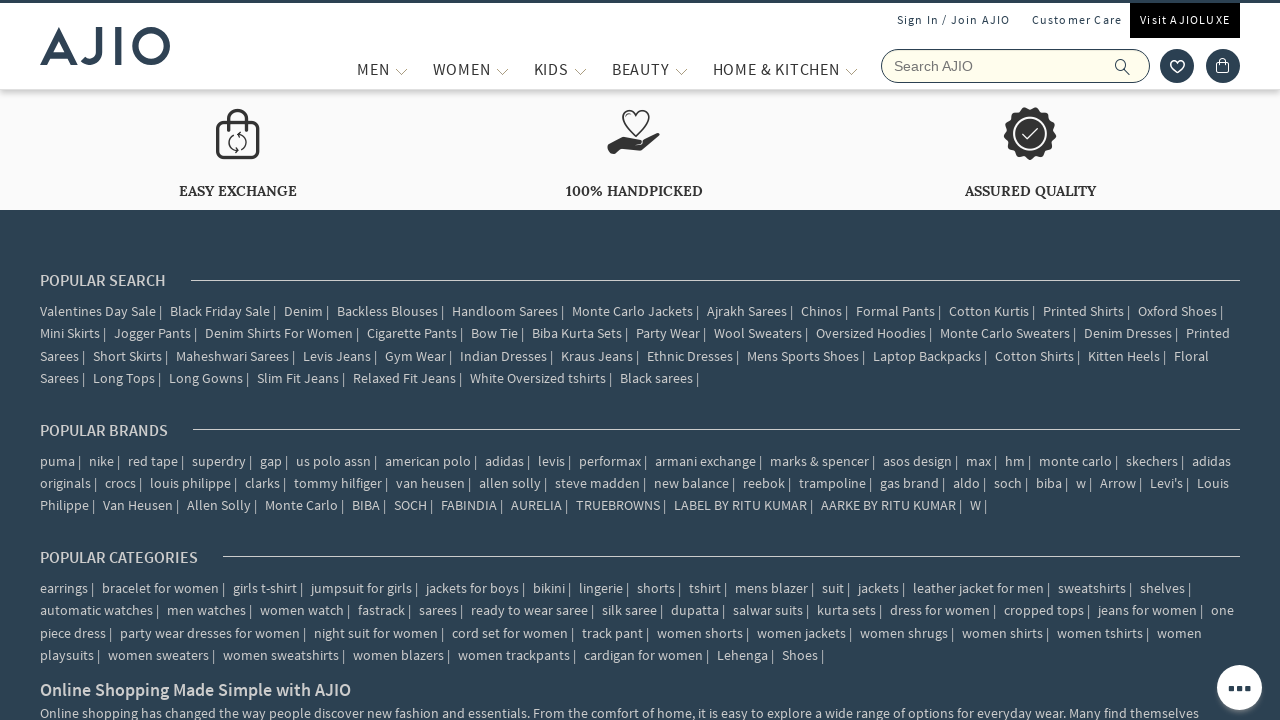

Waited for KITCHEN link element to load on AJIO page
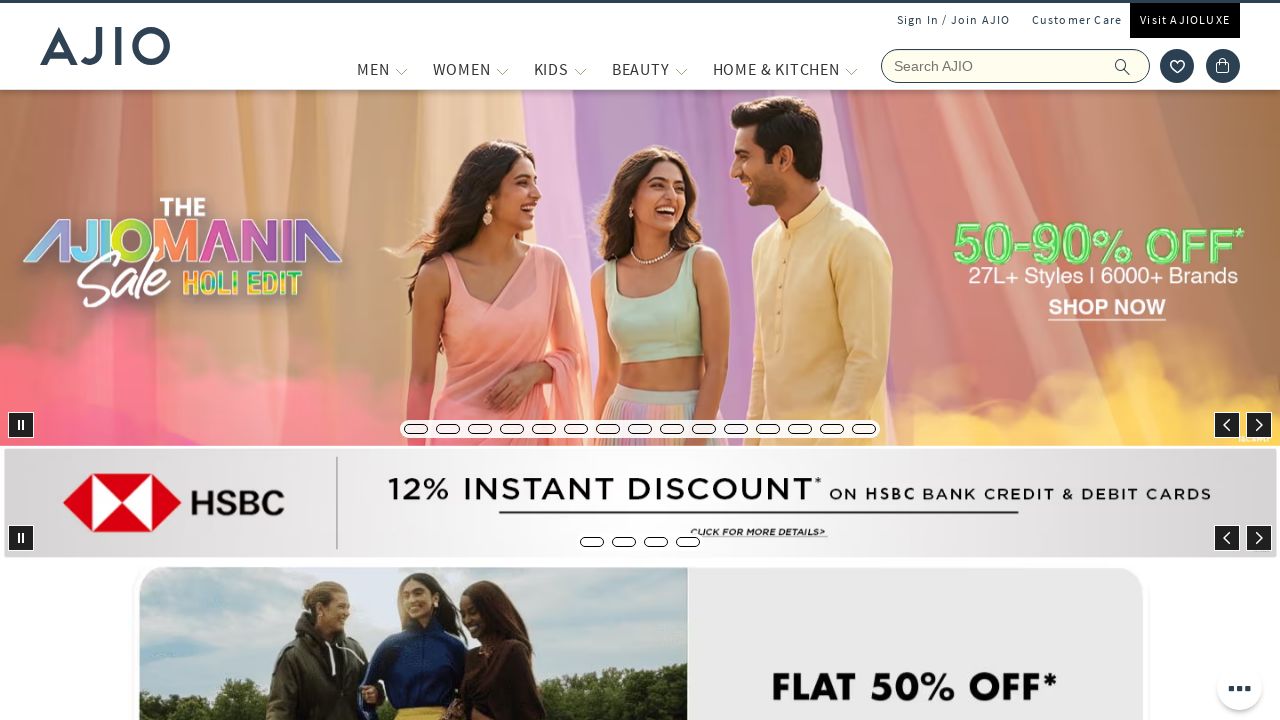

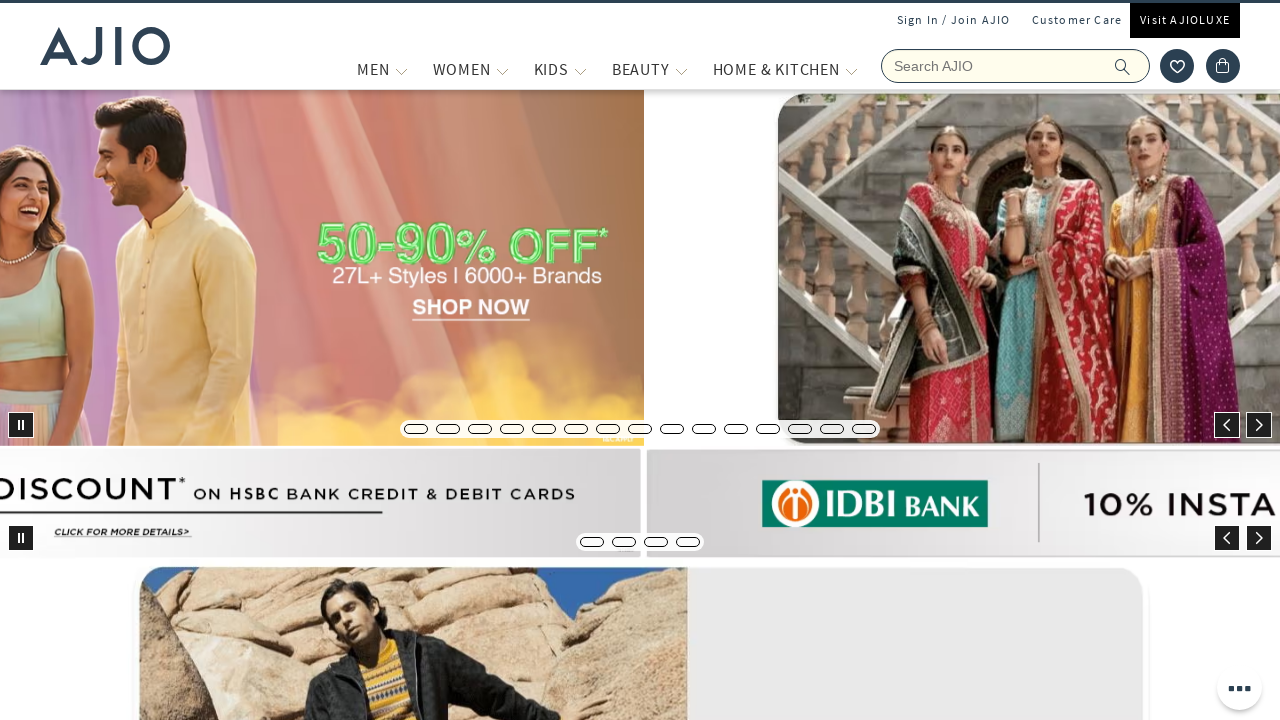